Tests a text box form by filling in full name, email, current address, and permanent address fields, then submitting and verifying the output contains the submitted data.

Starting URL: https://demoqa.com/text-box

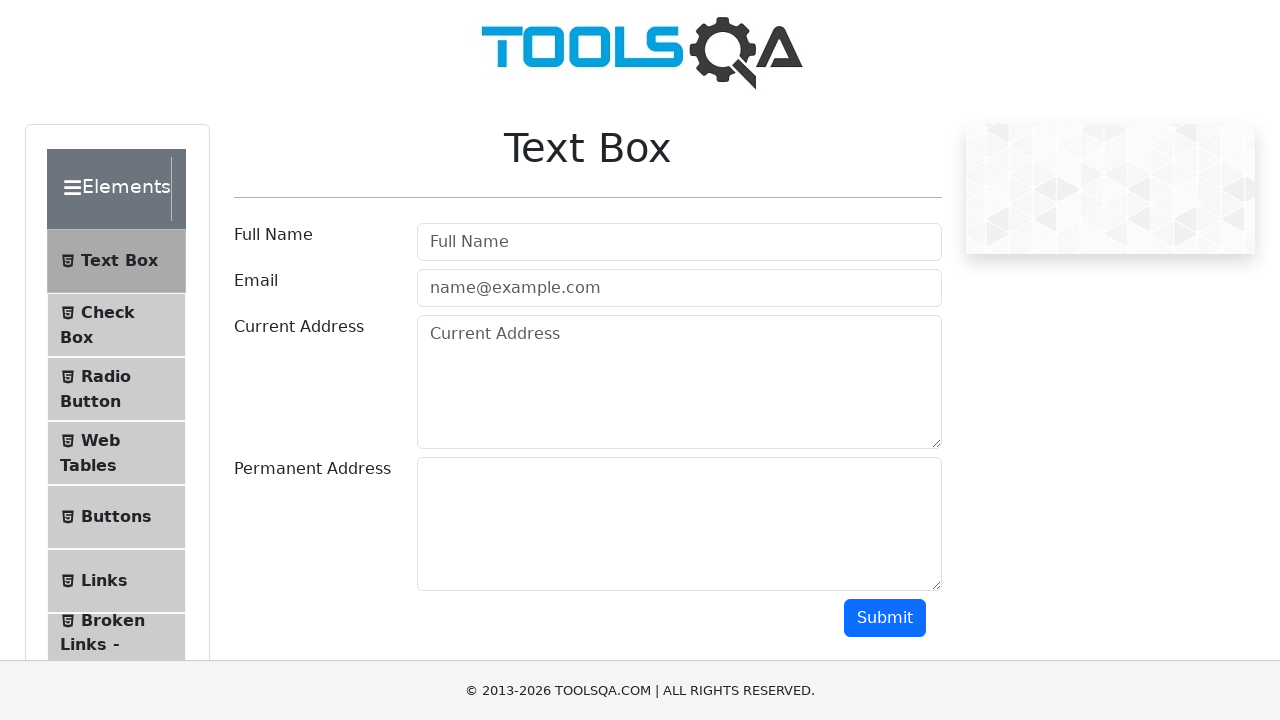

Filled full name field with 'Ujjawal Verma' on #userName
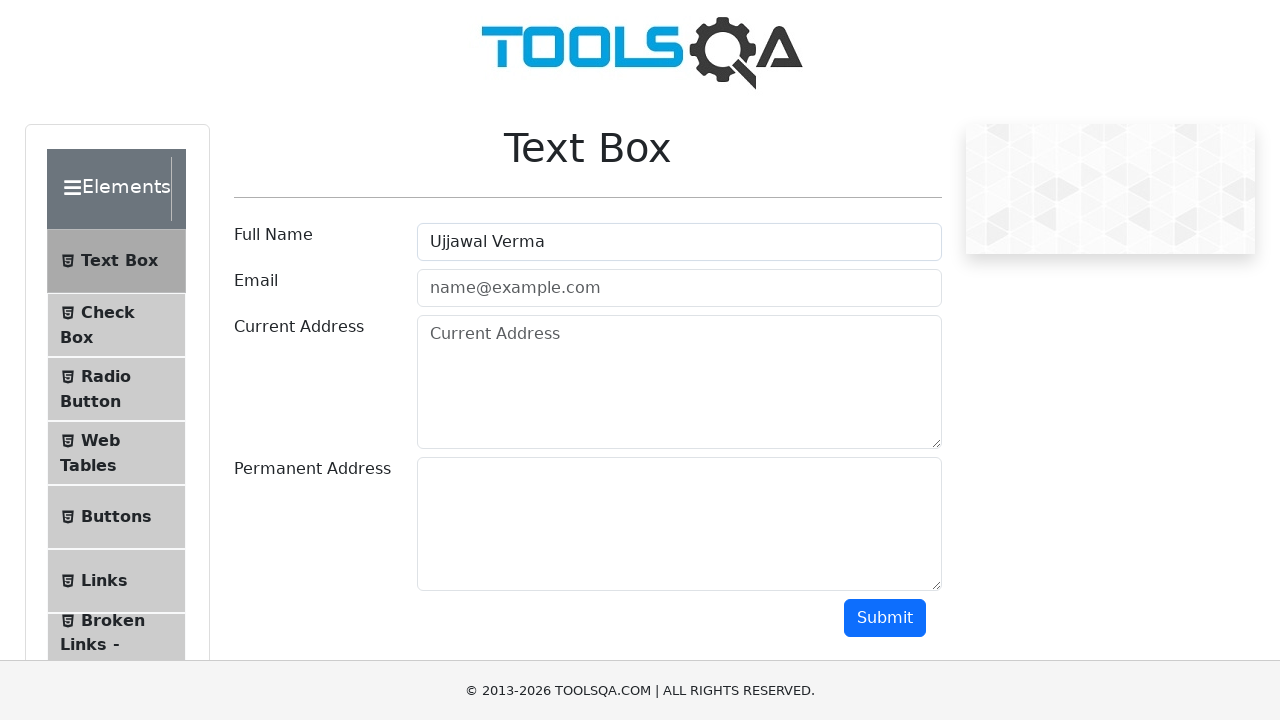

Filled email field with 'ujjawal@example.com' on #userEmail
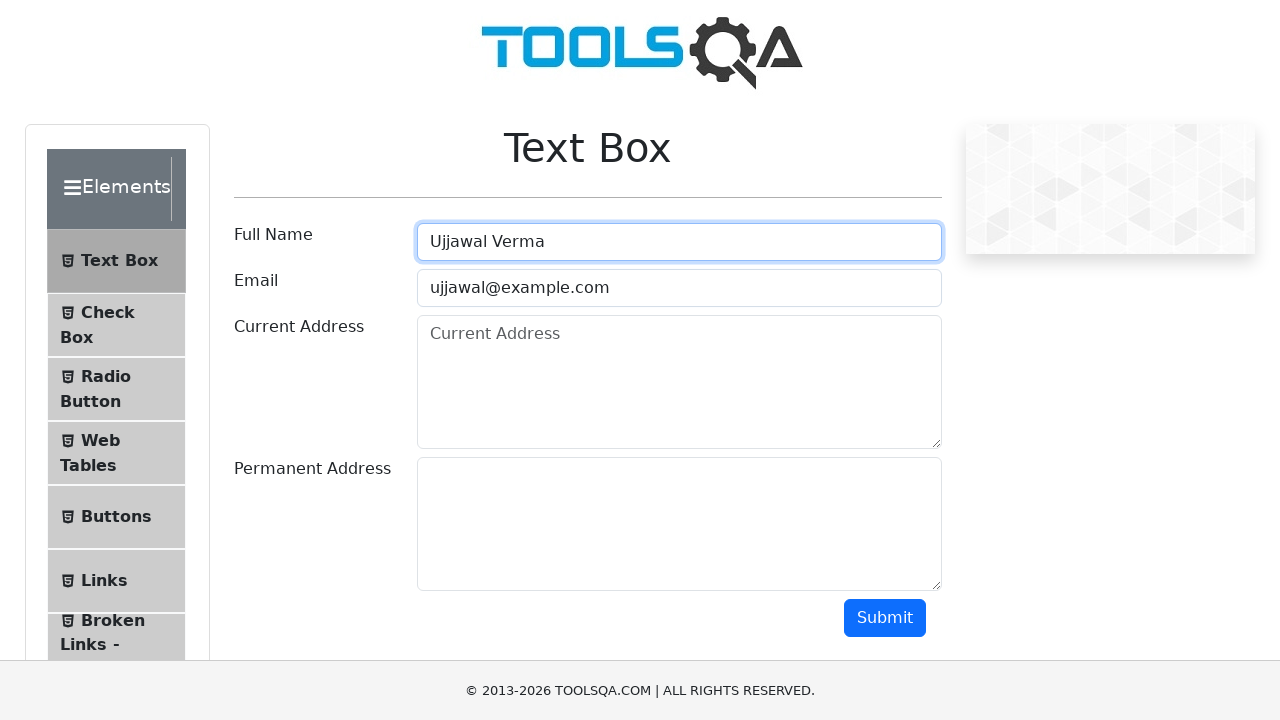

Filled current address field with '123 Test Lane' on #currentAddress
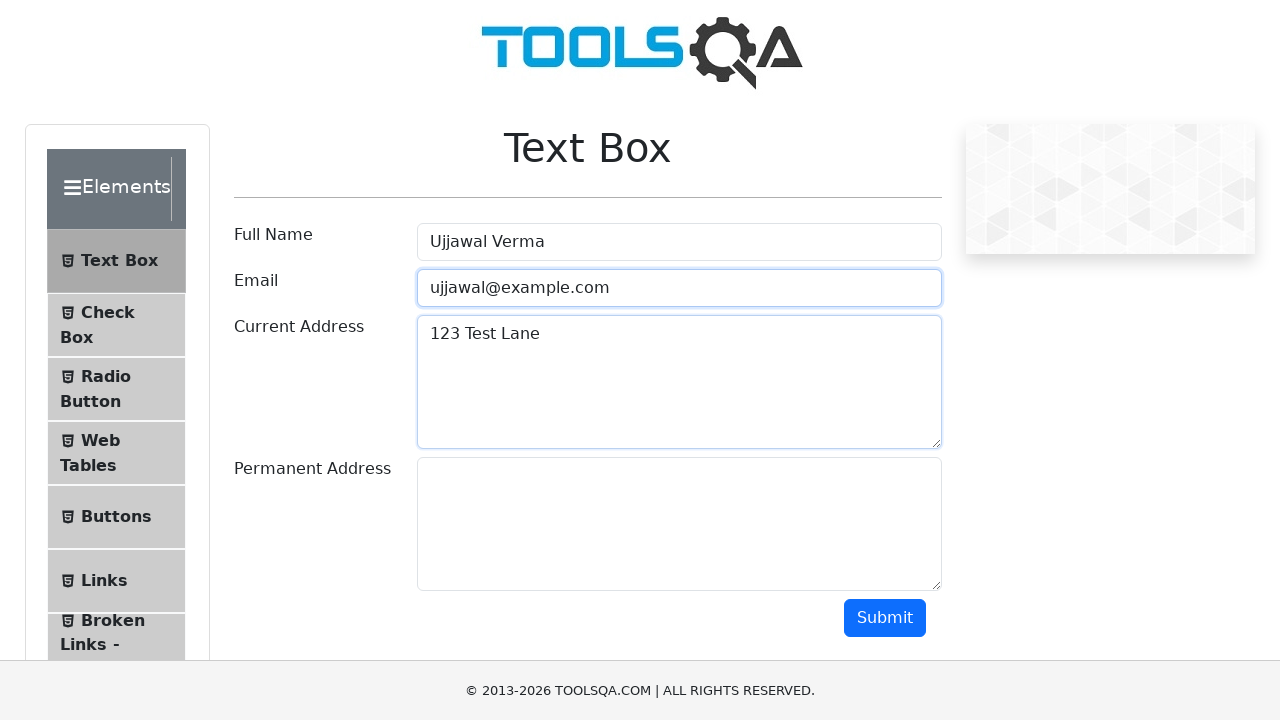

Filled permanent address field with '456 Automation St' on #permanentAddress
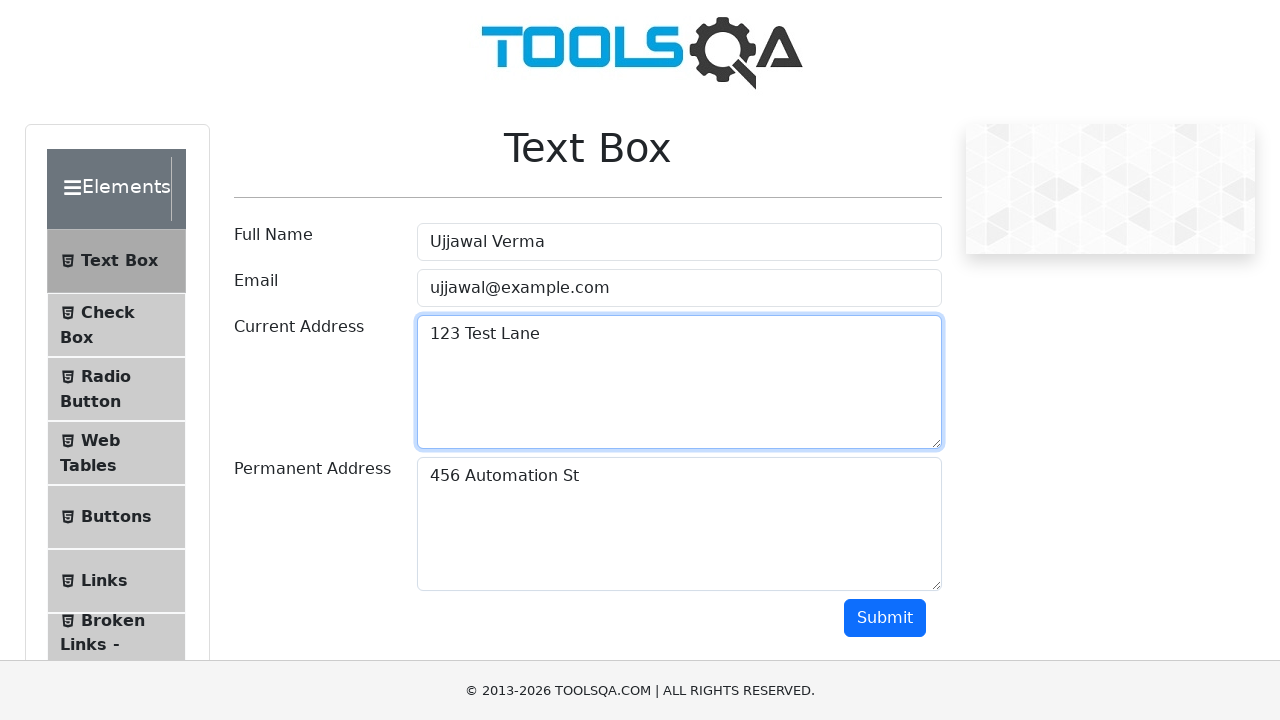

Clicked submit button to submit form at (885, 618) on #submit
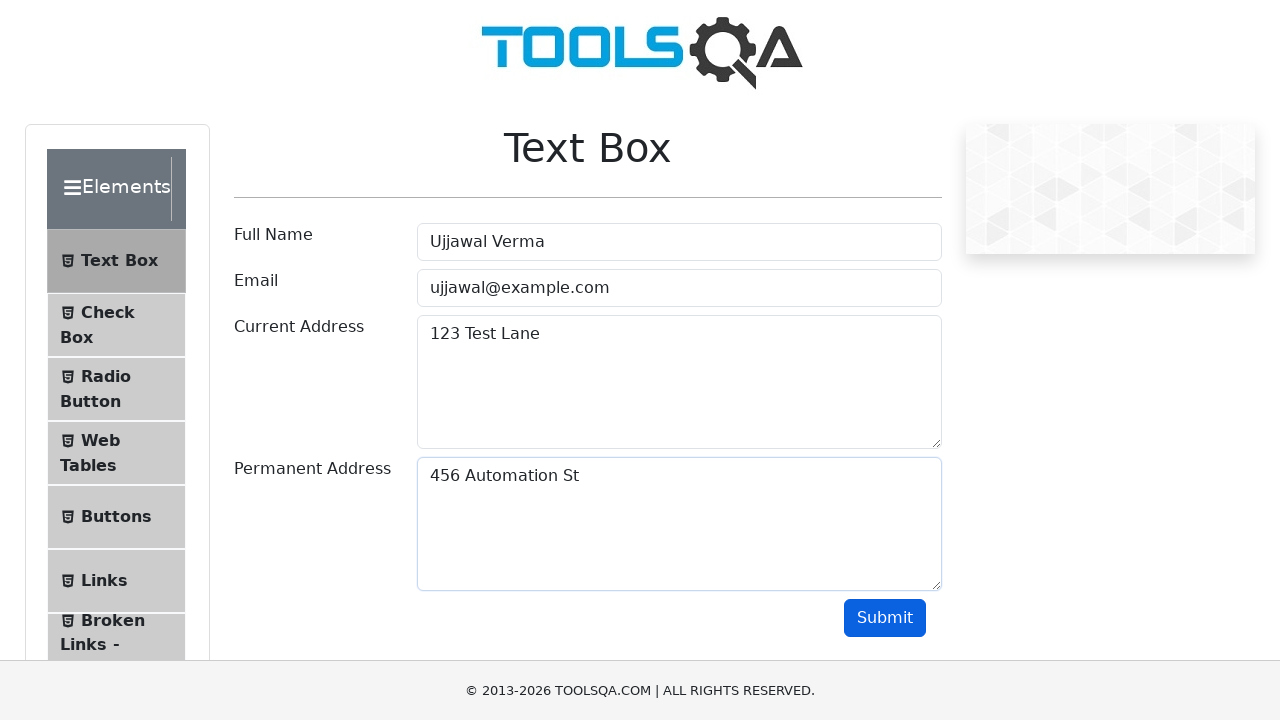

Output section loaded and became visible
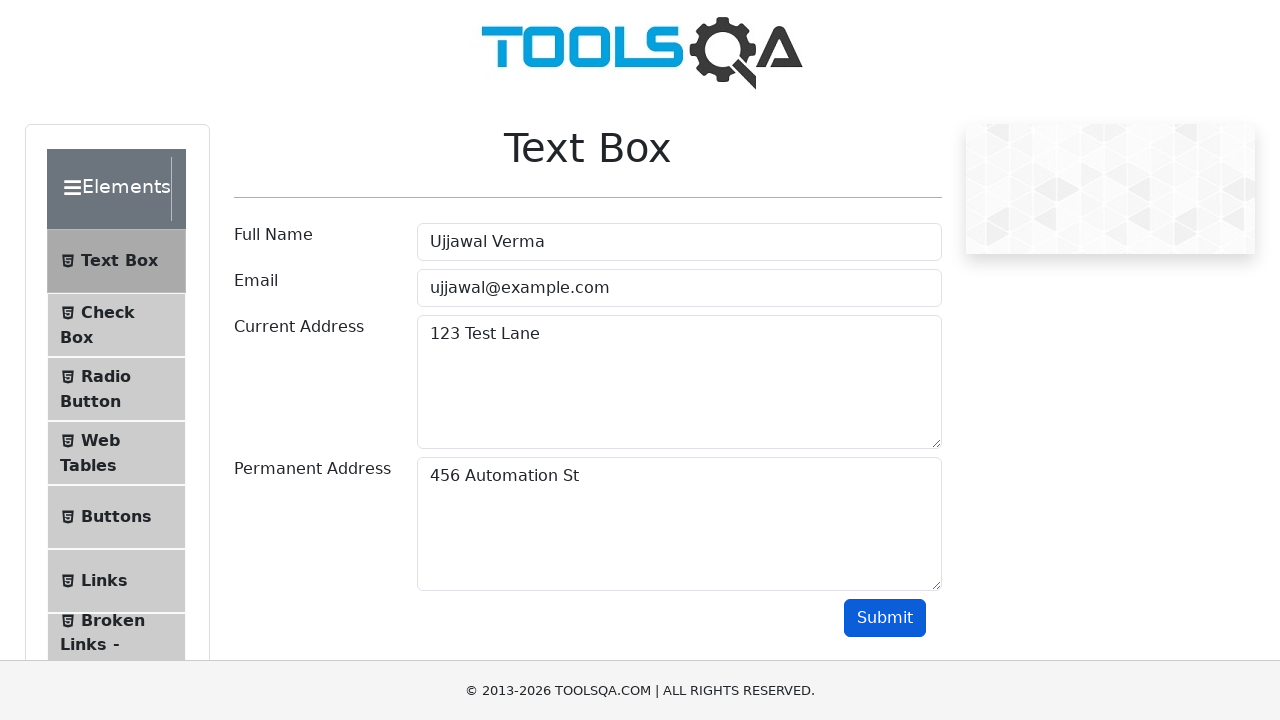

Retrieved output text content from form submission
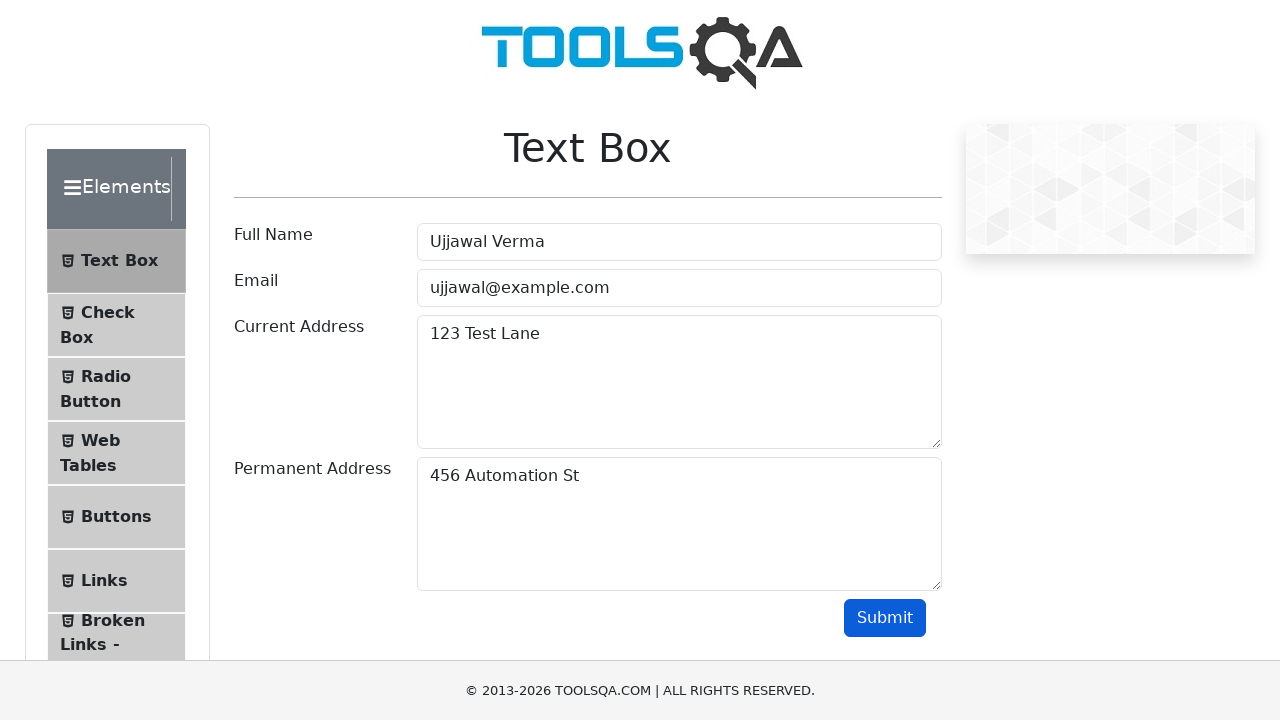

Verified full name 'Ujjawal Verma' found in output
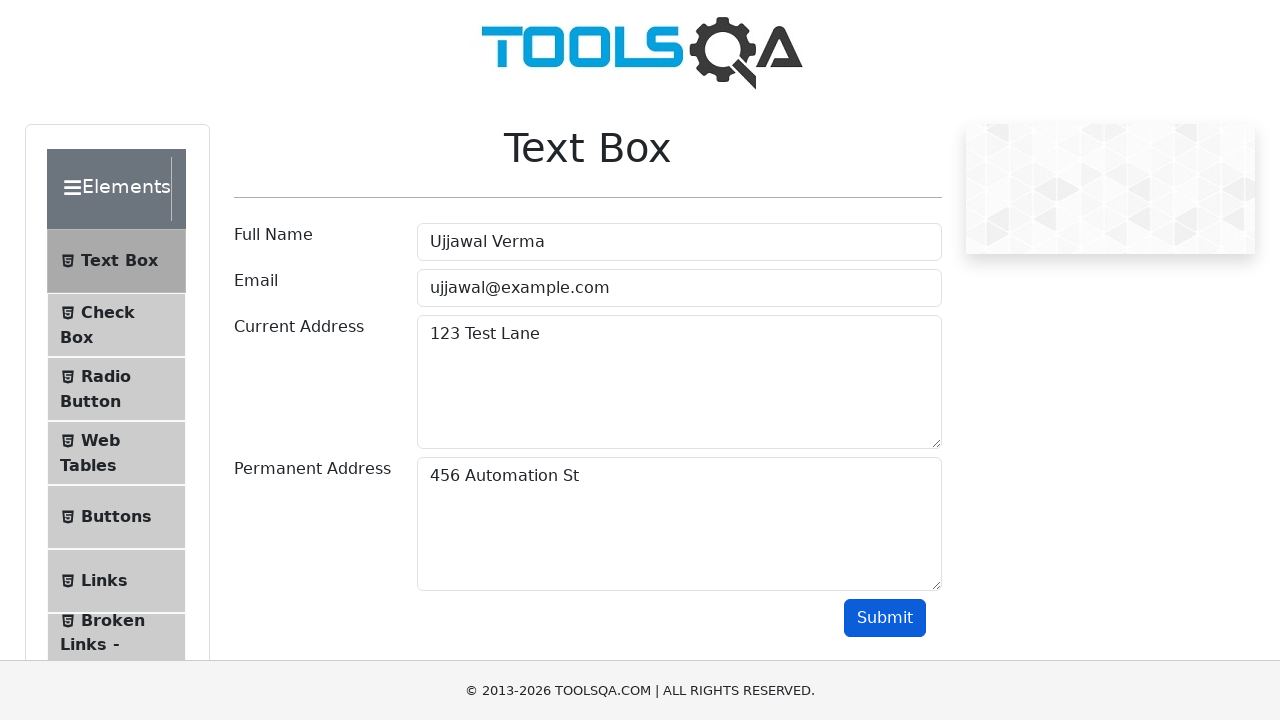

Verified email 'ujjawal@example.com' found in output
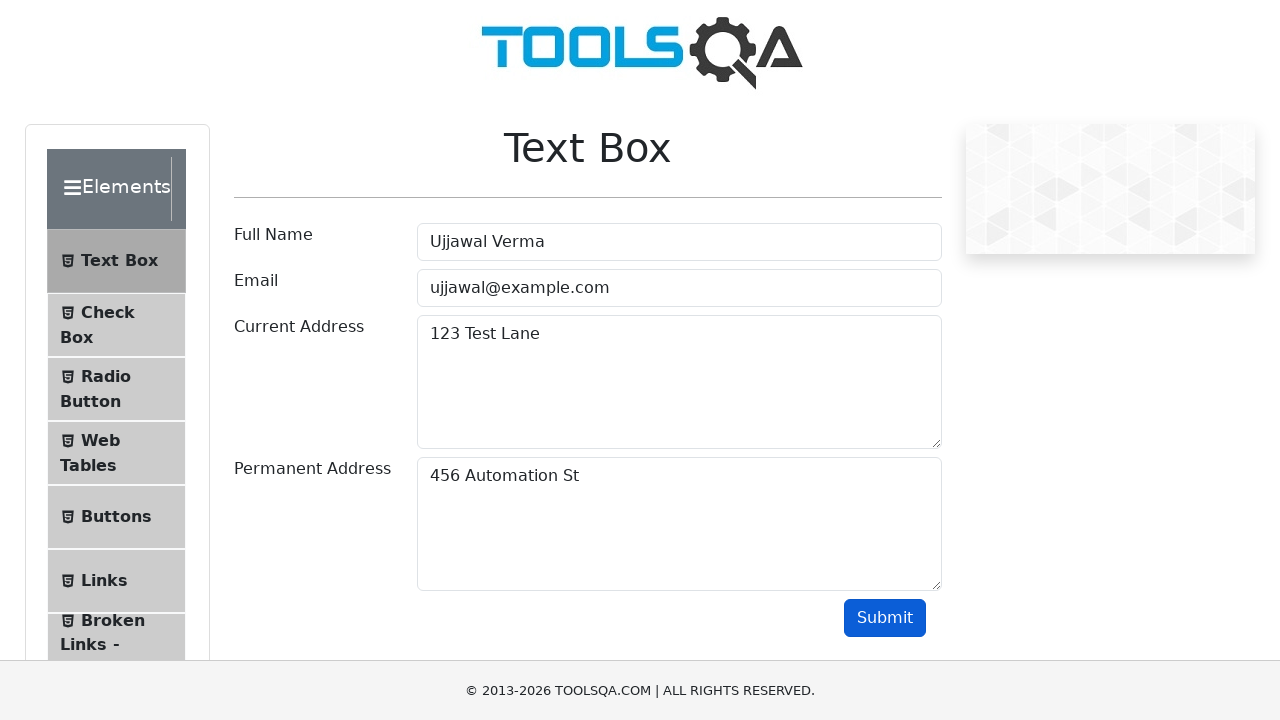

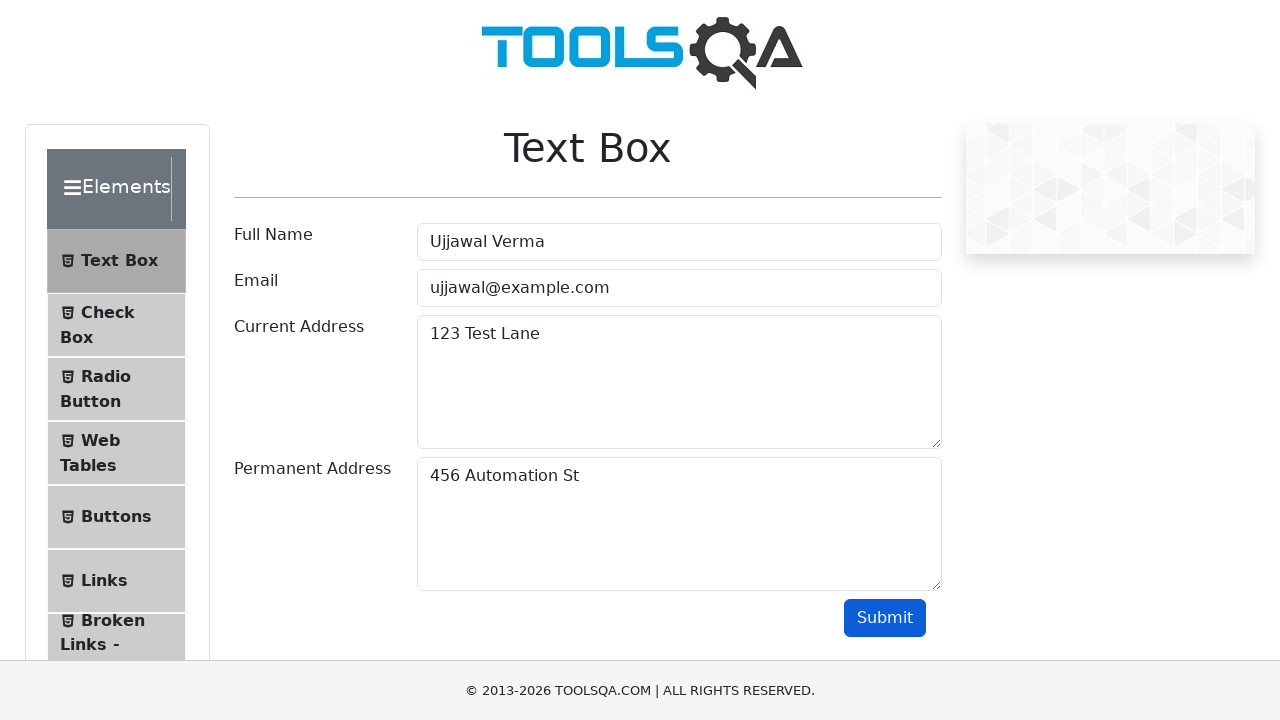